Tests dynamic controls by clicking the Remove button, waiting for the loading indicator to disappear, and verifying the success message appears.

Starting URL: https://the-internet.herokuapp.com/dynamic_controls

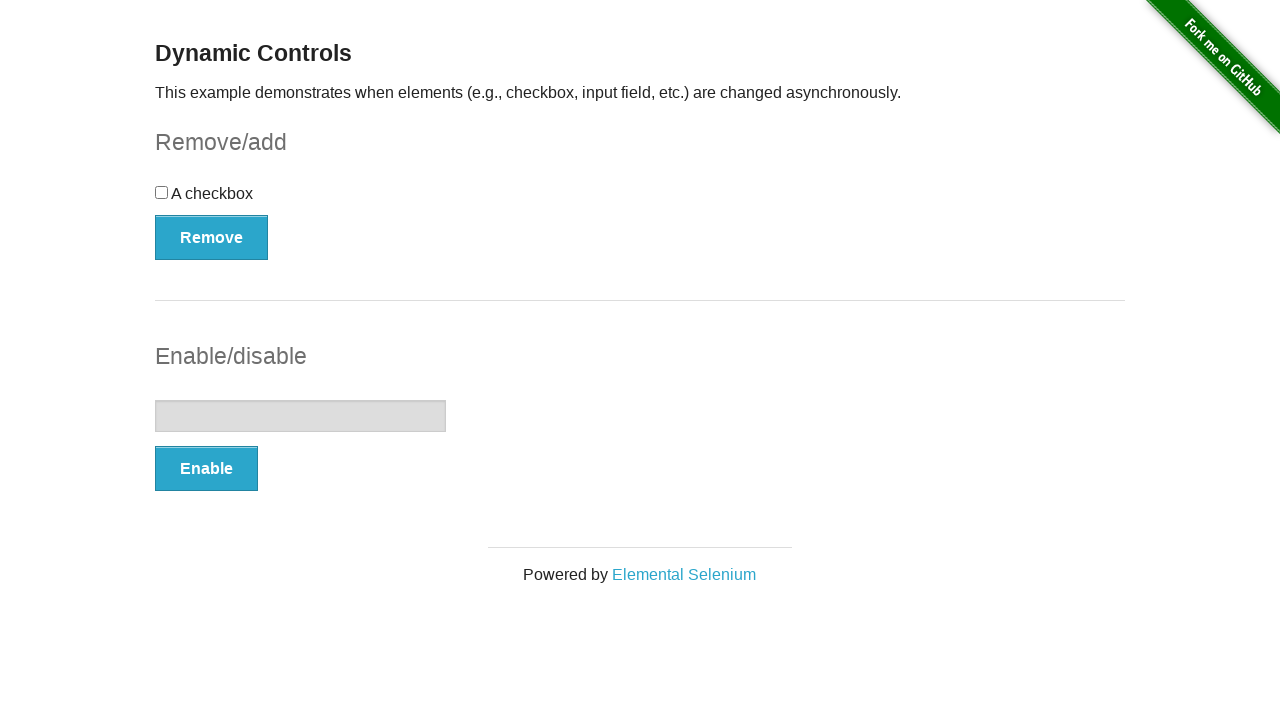

Navigated to dynamic controls page
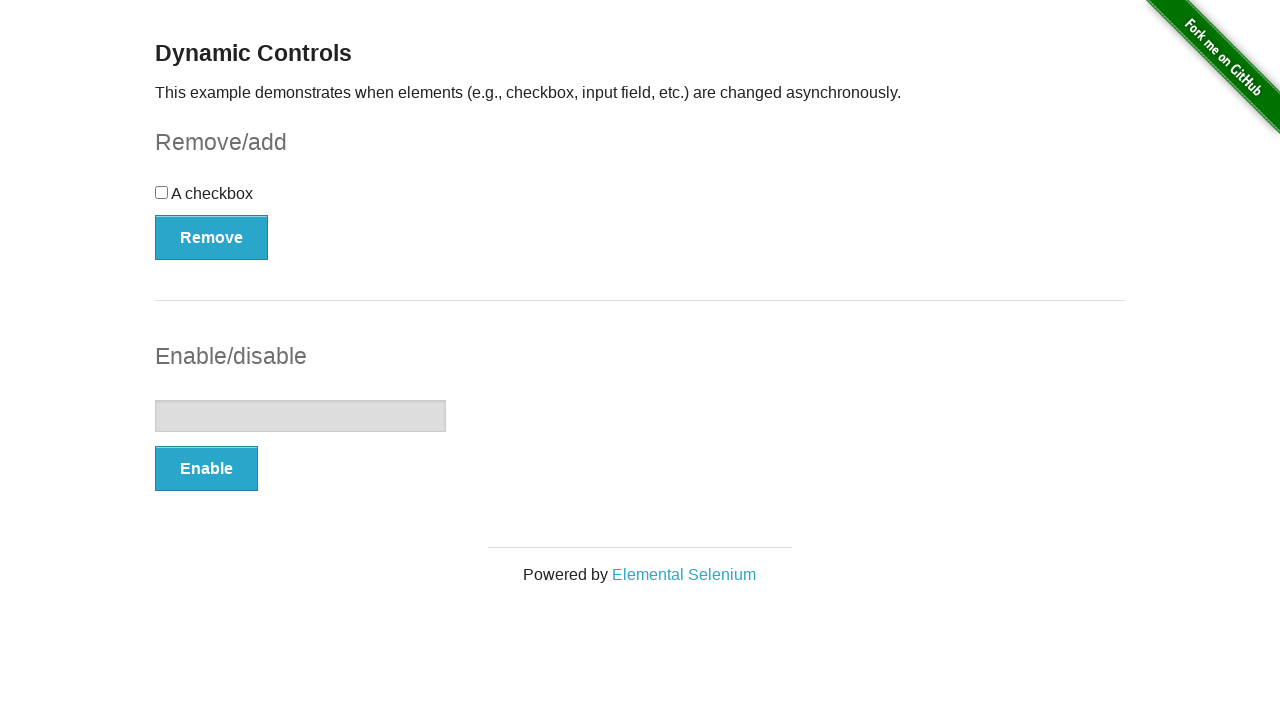

Clicked the Remove button at (212, 237) on xpath=//button[text()='Remove']
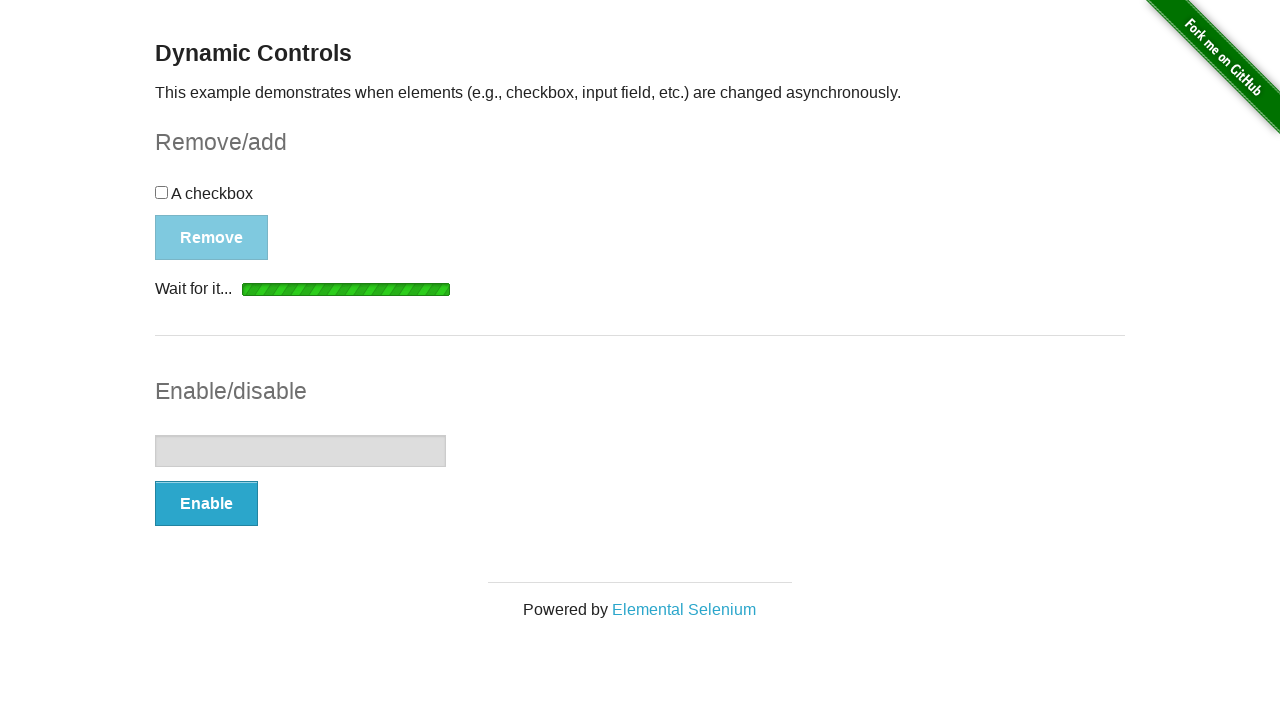

Loading indicator disappeared
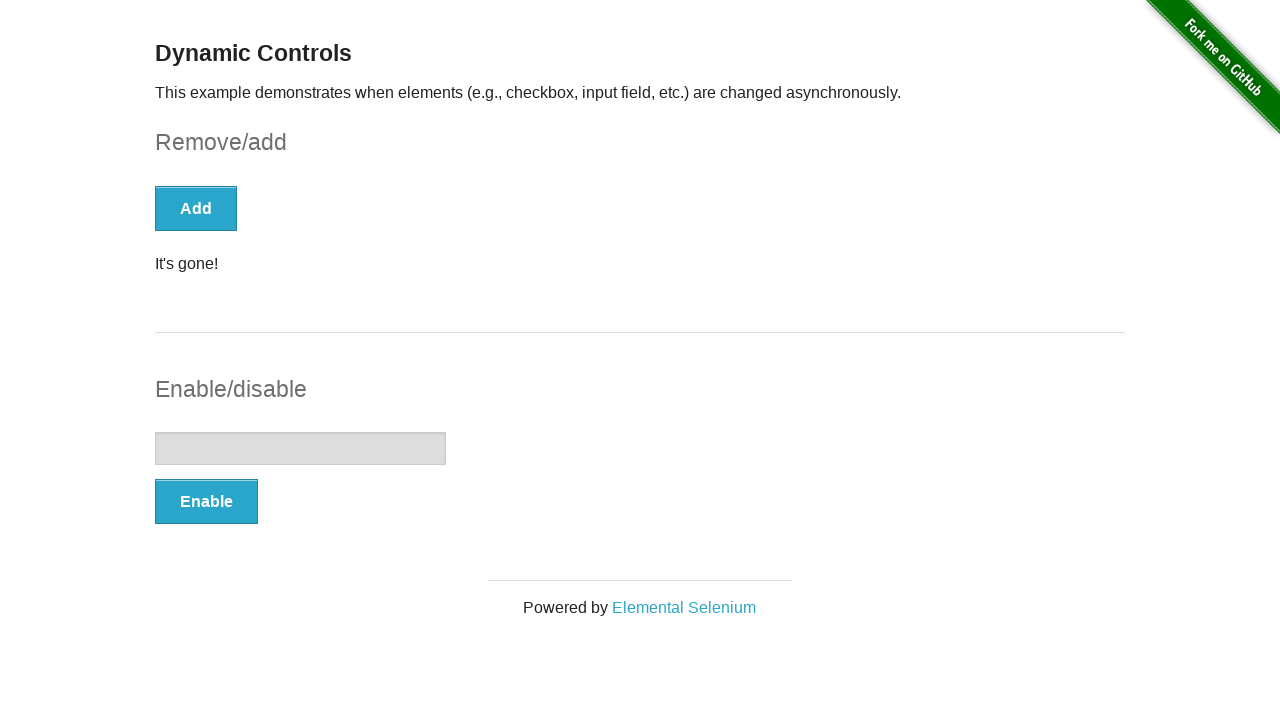

Verified success message 'It's gone!' appeared
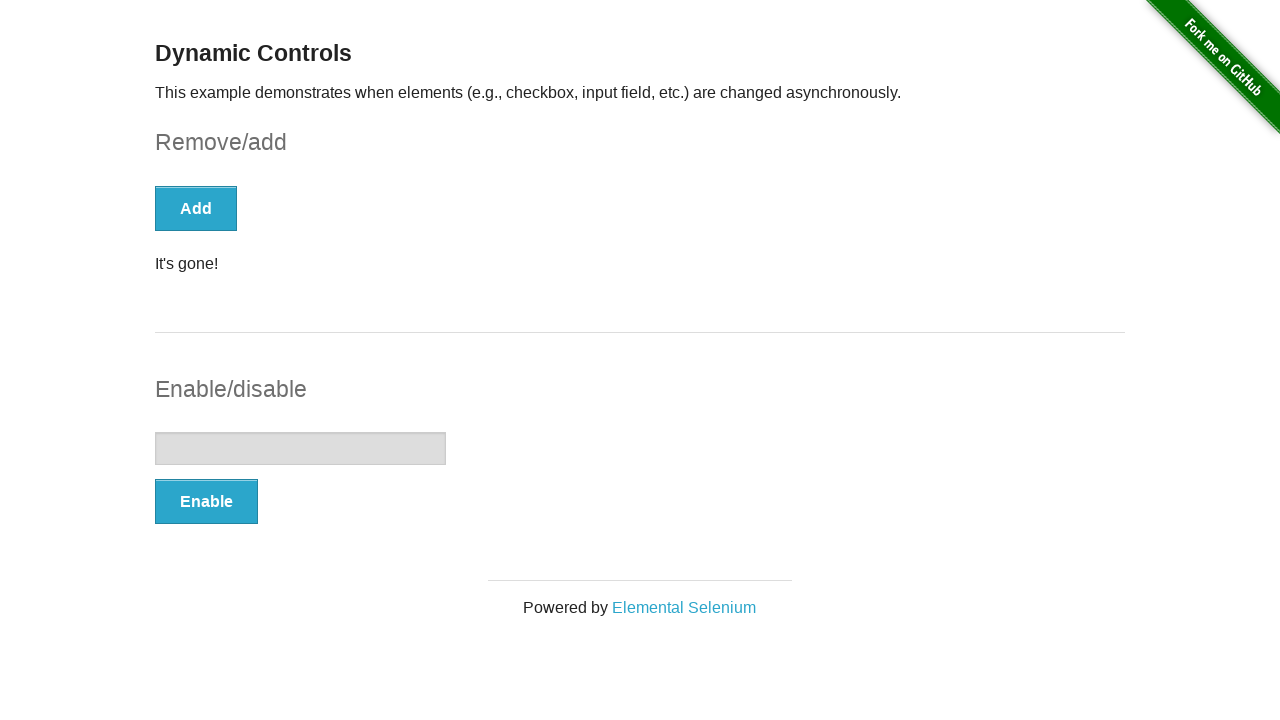

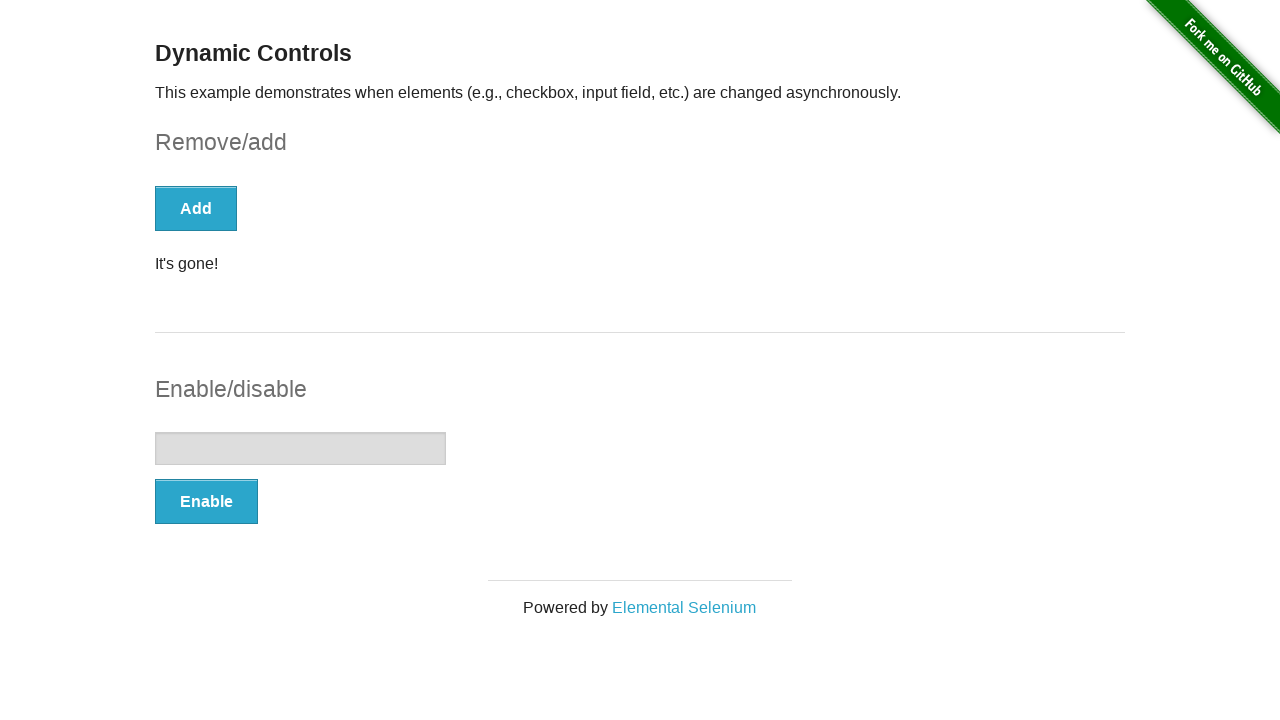